Tests TodoMVC React app by adding three todo items (Learn Python, Learn Rust, Learn AI) and then typing a fourth item

Starting URL: https://todomvc.com/examples/react/dist/

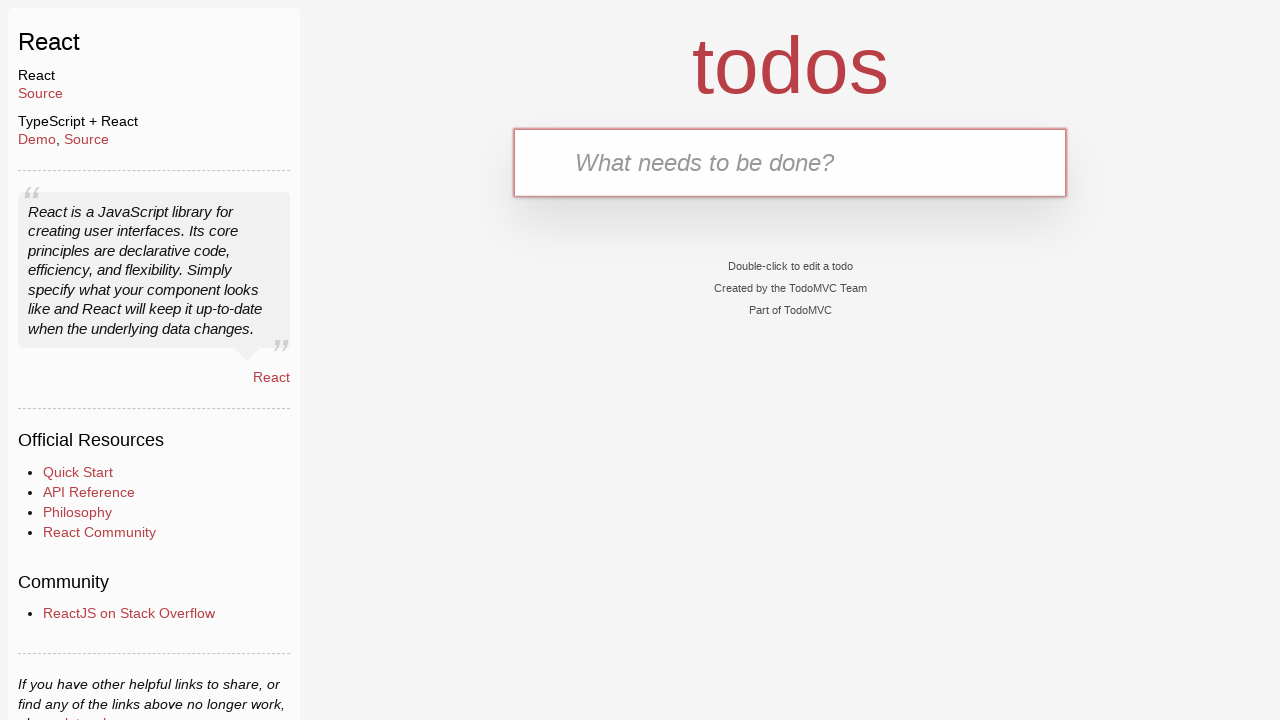

Clicked on the text input field at (790, 162) on internal:testid=[data-testid="text-input"s]
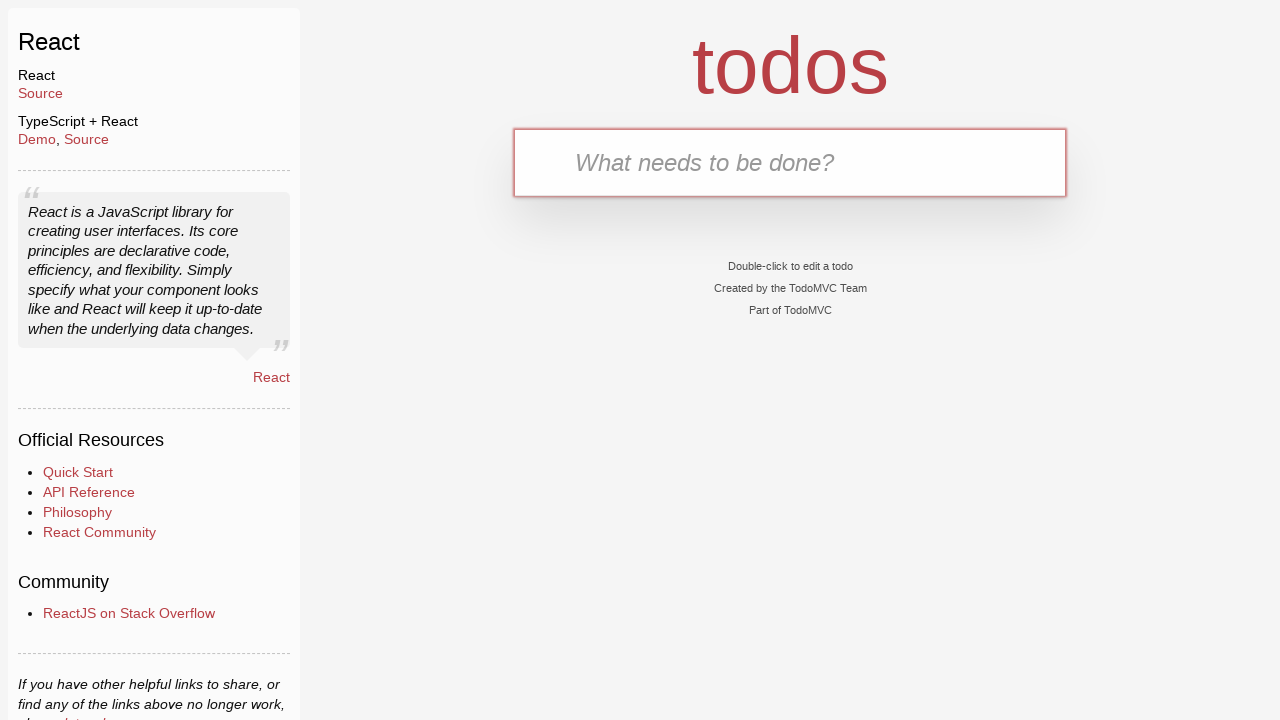

Typed 'Learn Python' into the input field
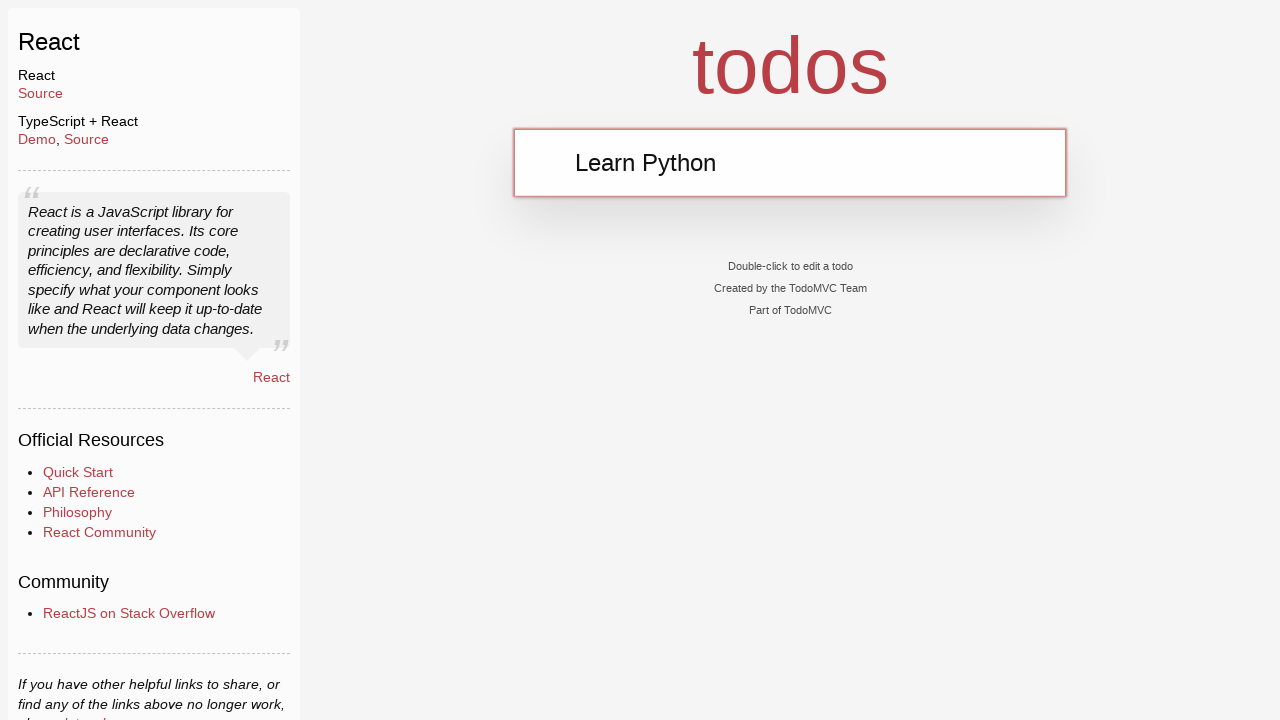

Pressed Enter to add first todo item
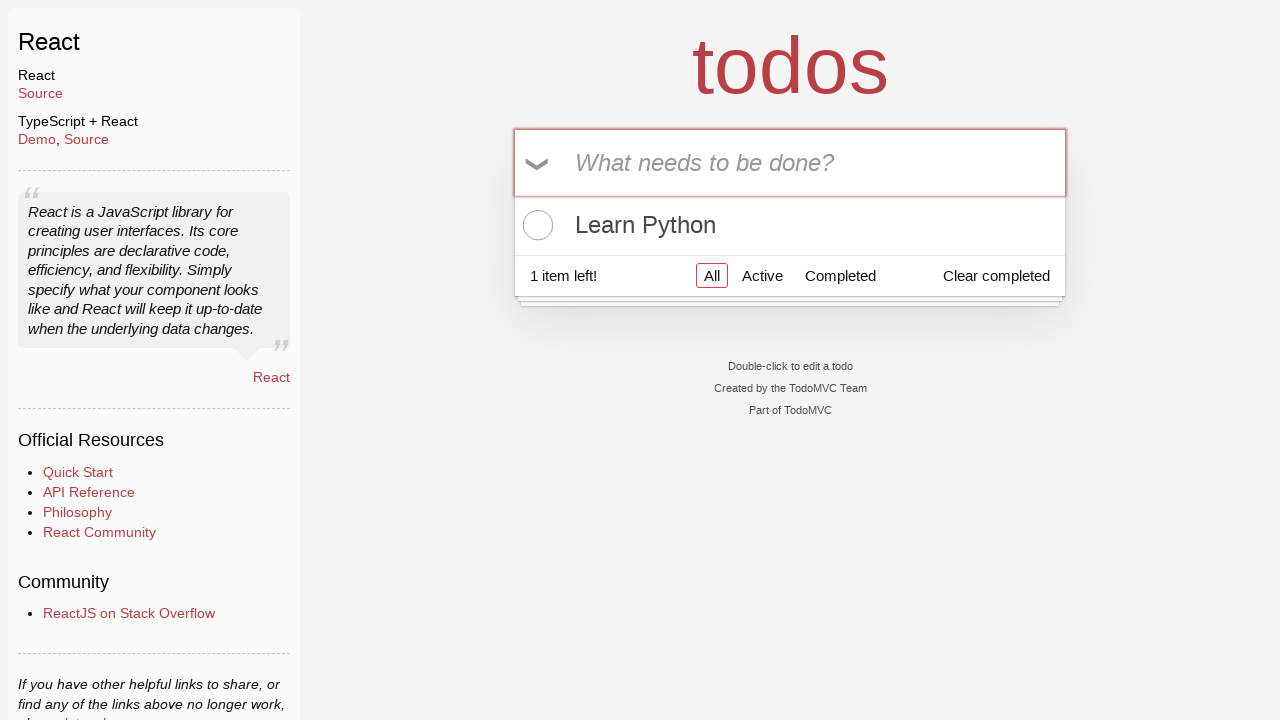

Clicked on the text input field again at (790, 162) on internal:testid=[data-testid="text-input"s]
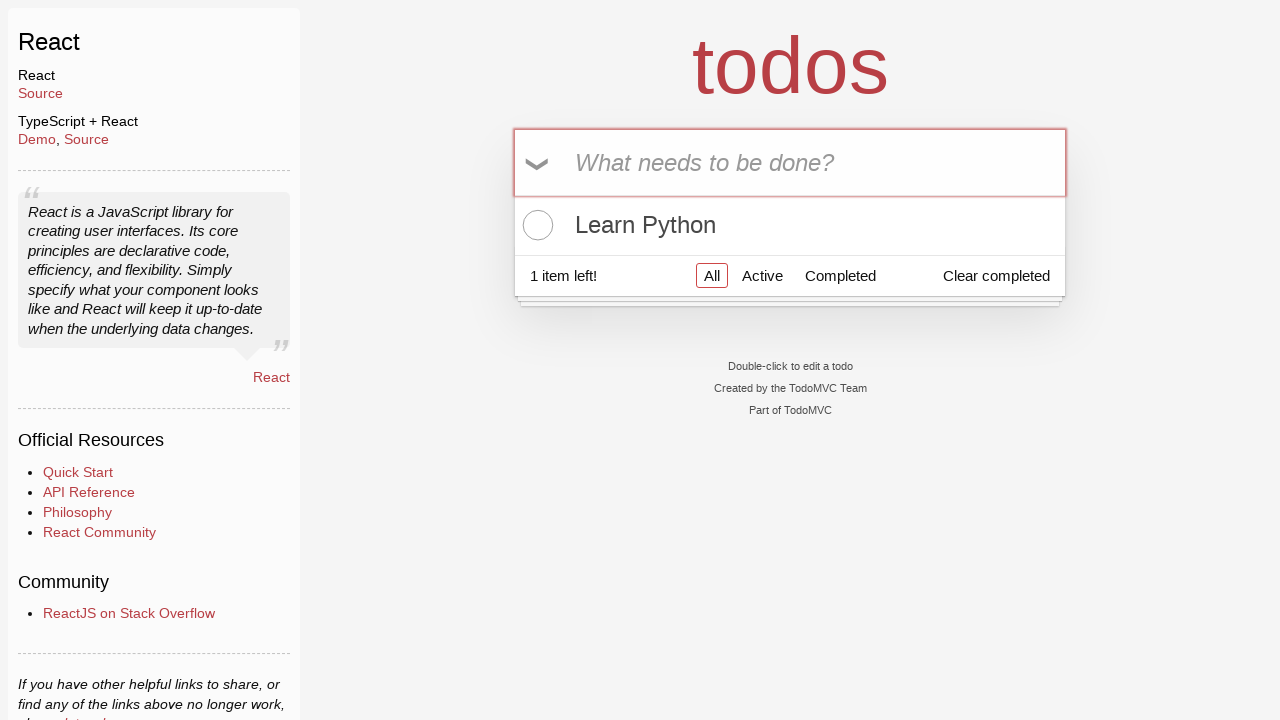

Typed 'Learn Rust' into the input field
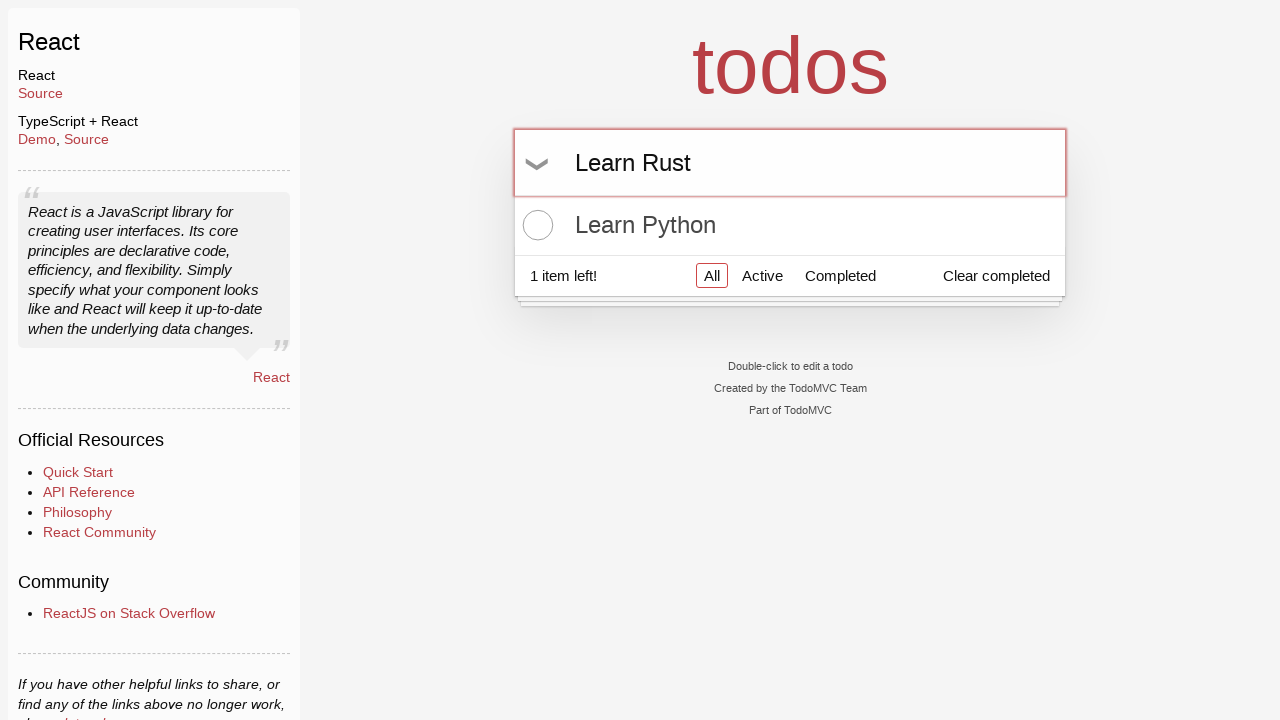

Pressed Enter to add second todo item
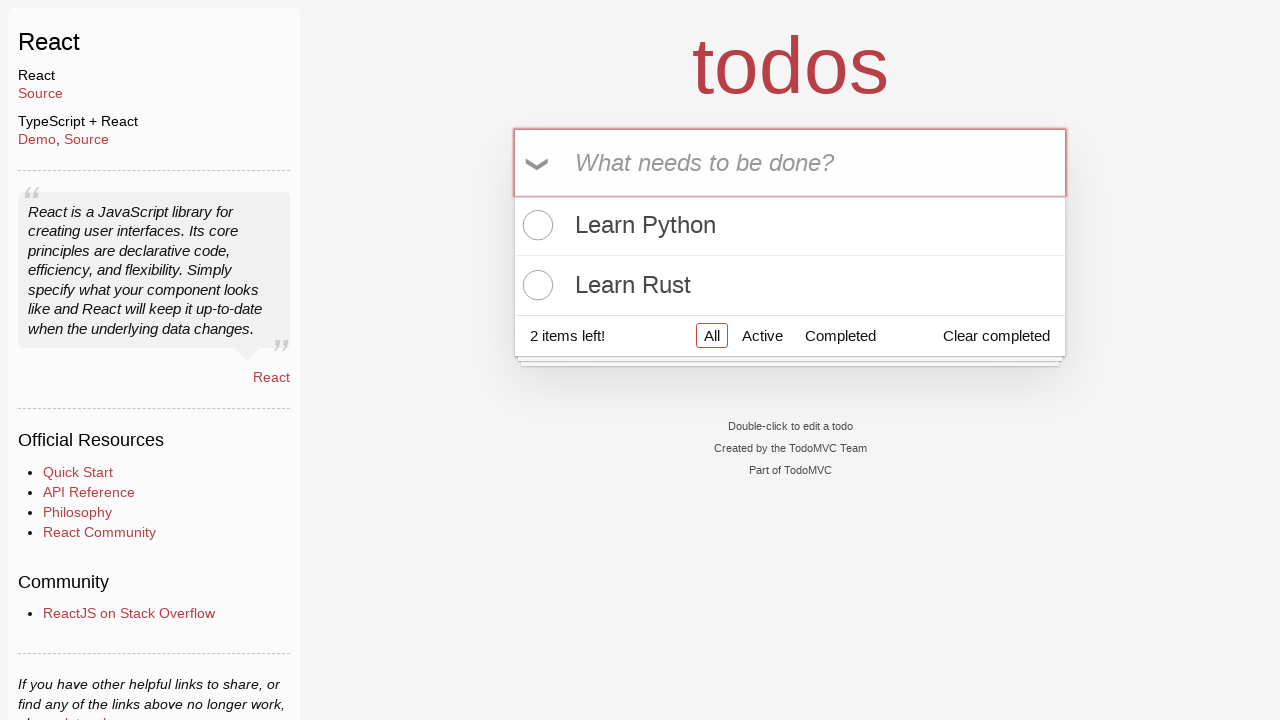

Clicked on the text input field again at (790, 162) on internal:testid=[data-testid="text-input"s]
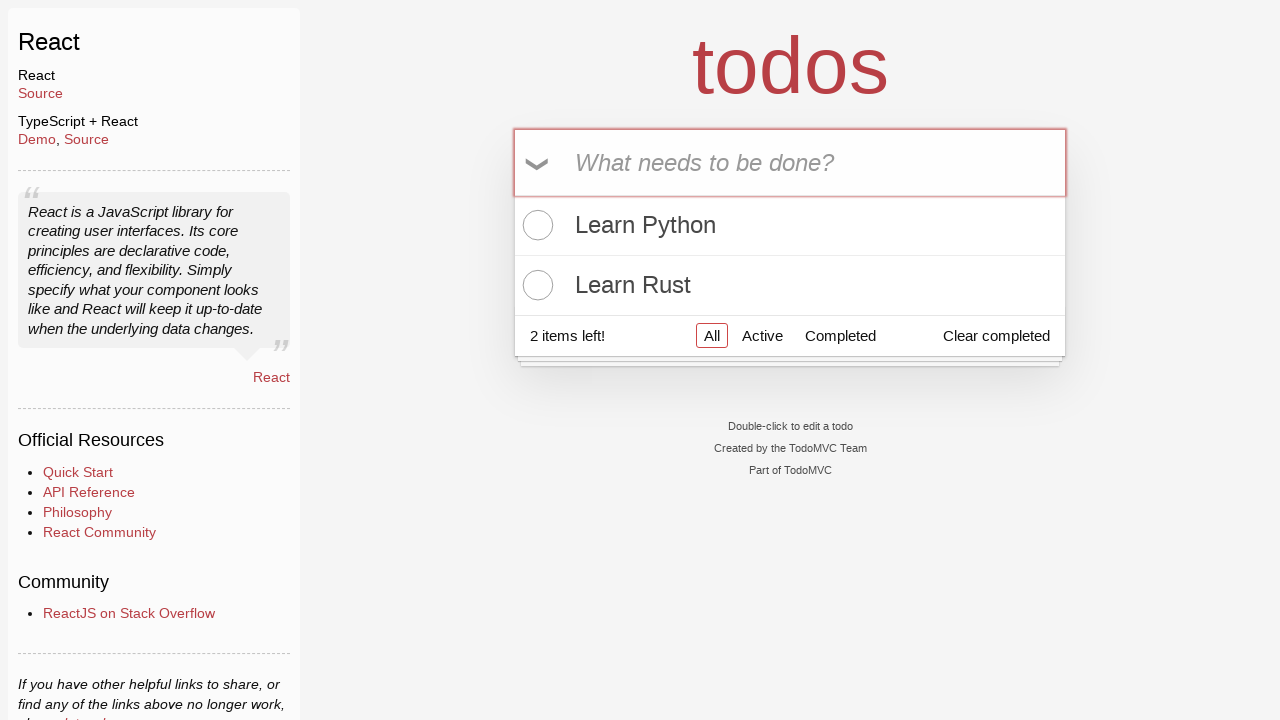

Typed 'Learn AI' into the input field
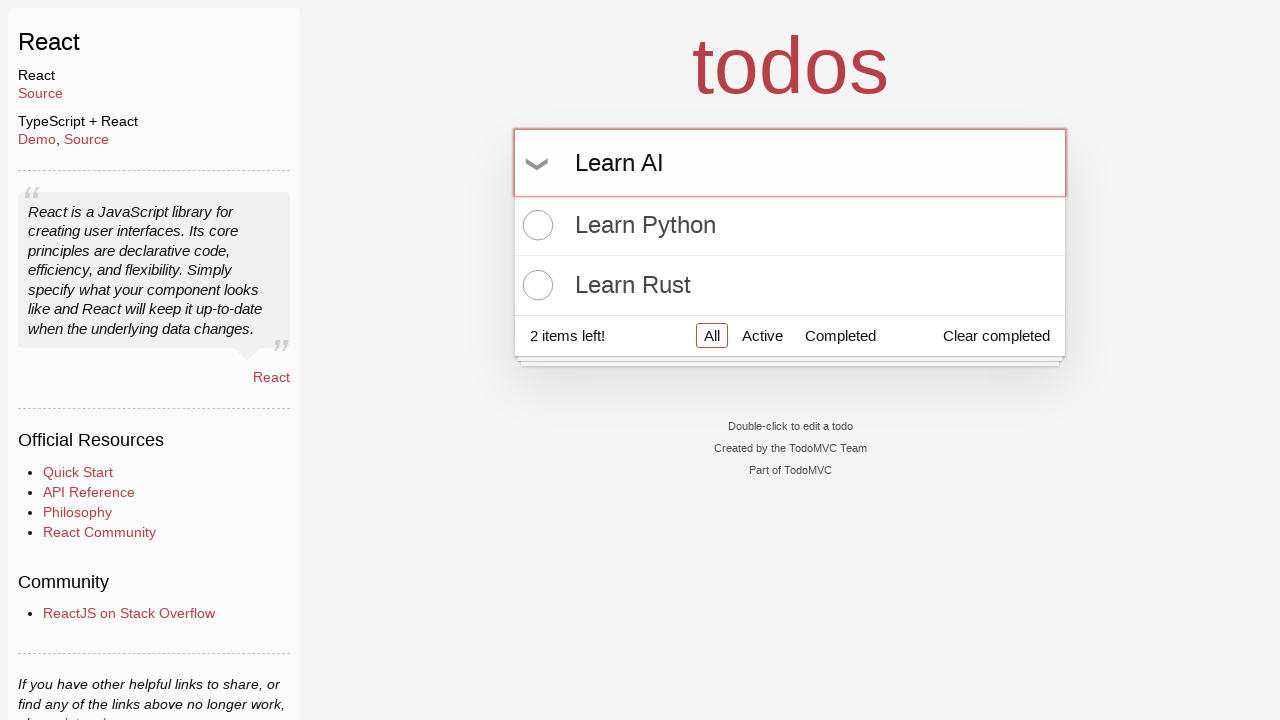

Pressed Enter to add third todo item
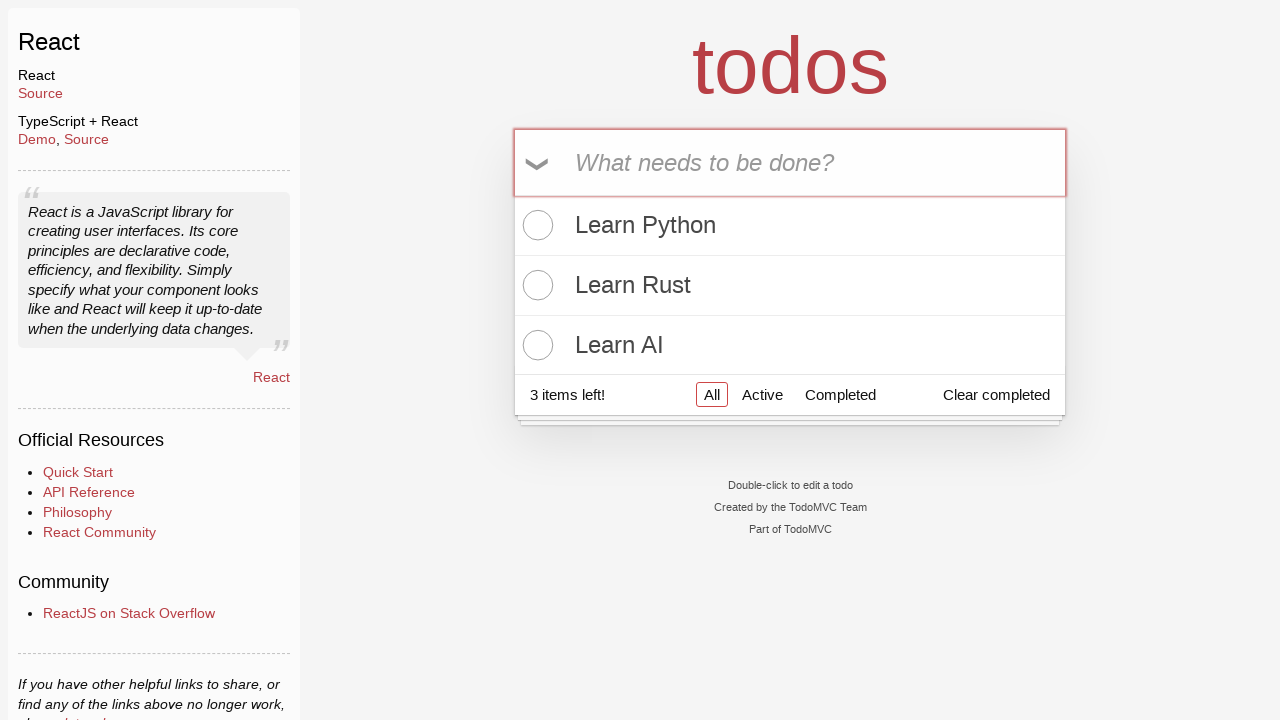

Hovered over 'Learn Rust' todo item at (790, 285) on internal:text="Learn Rust"i
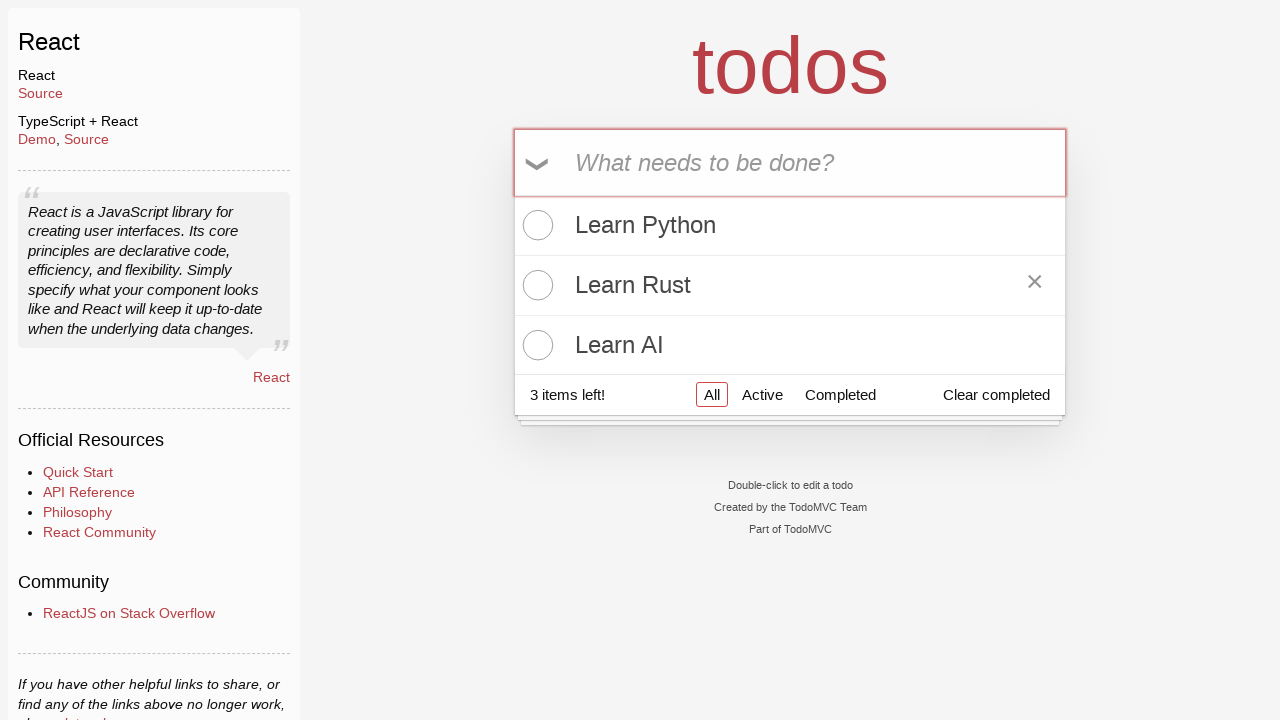

Typed 'Learn English' without submitting
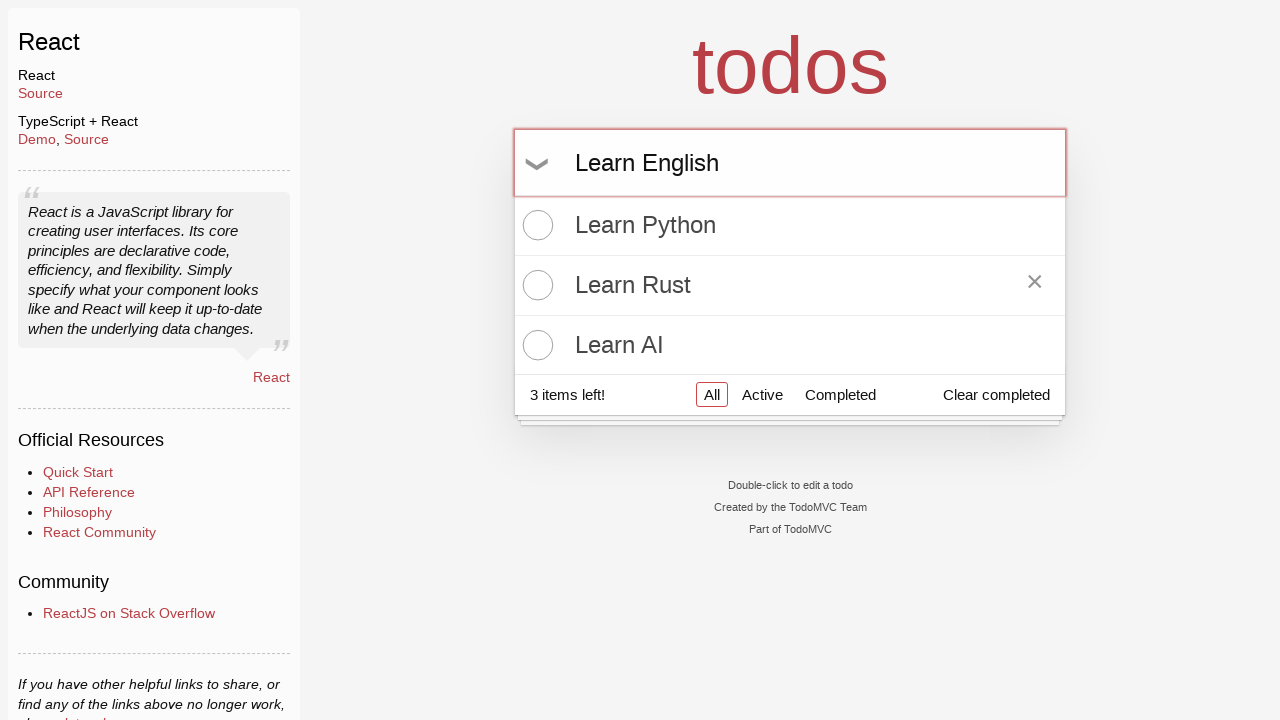

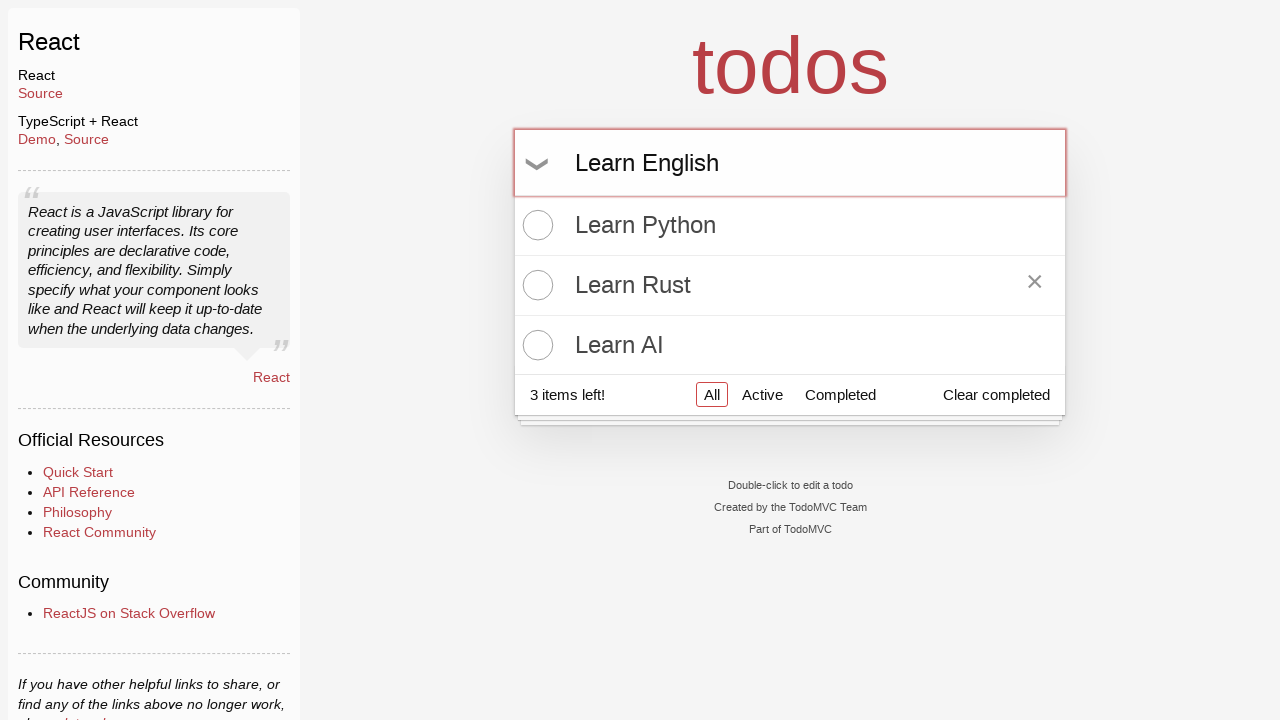